Tests multi-window handling by clicking Help, Privacy, and Terms links from the Google login page, then switches to the Help window to perform a search and click on a help article link.

Starting URL: https://accounts.google.com/ServiceLogin/signinchooser?service=mail&passive=1209600&osid=1&continue=https%3A%2F%2Fmail.google.com%2Fmail%2Fu%2F0%2F&followup=https%3A%2F%2Fmail.google.com%2Fmail%2Fu%2F0%2F&emr=1&flowName=GlifWebSignIn&flowEntry=ServiceLogin

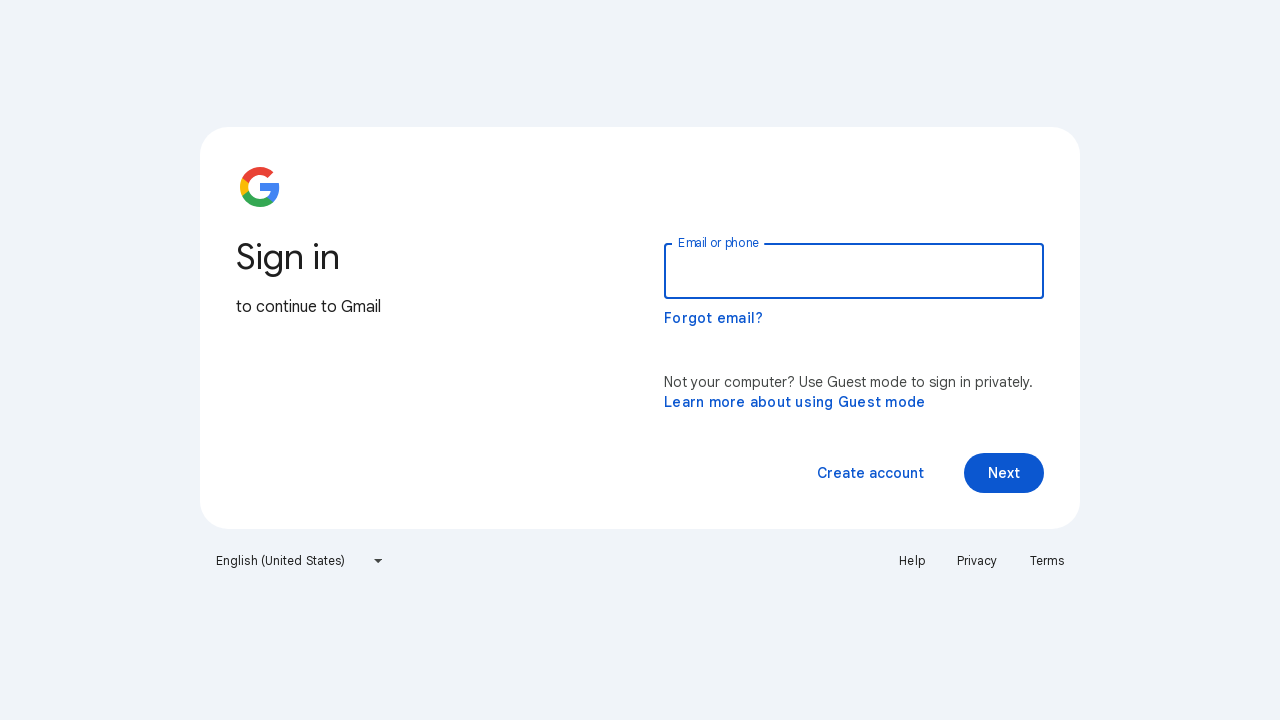

Clicked Help link to open new window at (912, 561) on text=Help
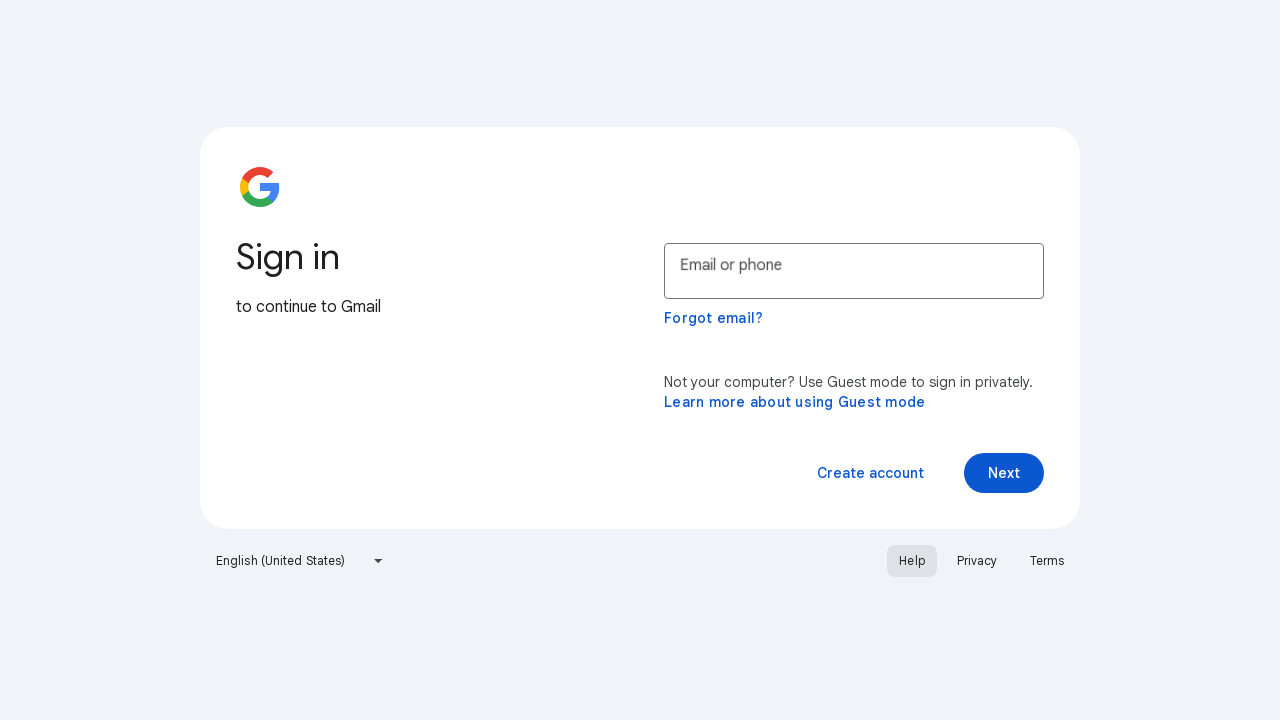

Waited for Help window to load
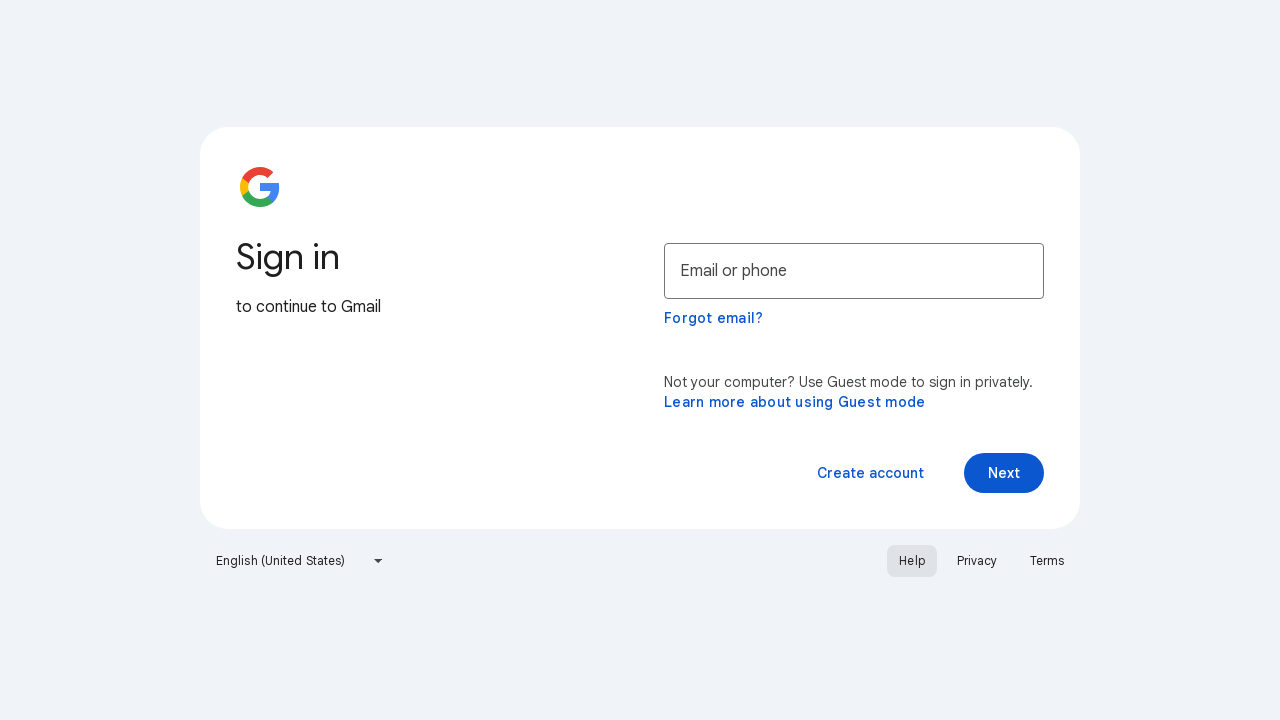

Clicked Privacy link to open new window at (977, 561) on text=Privacy
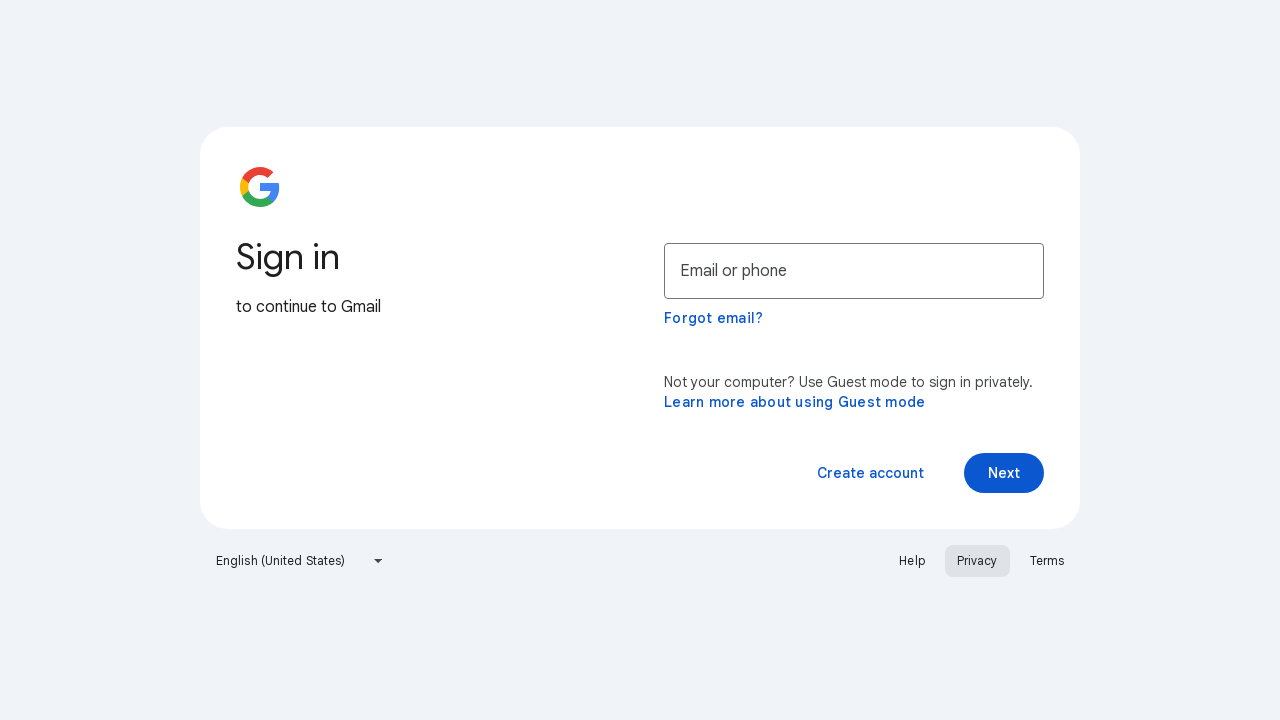

Waited for Privacy window to load
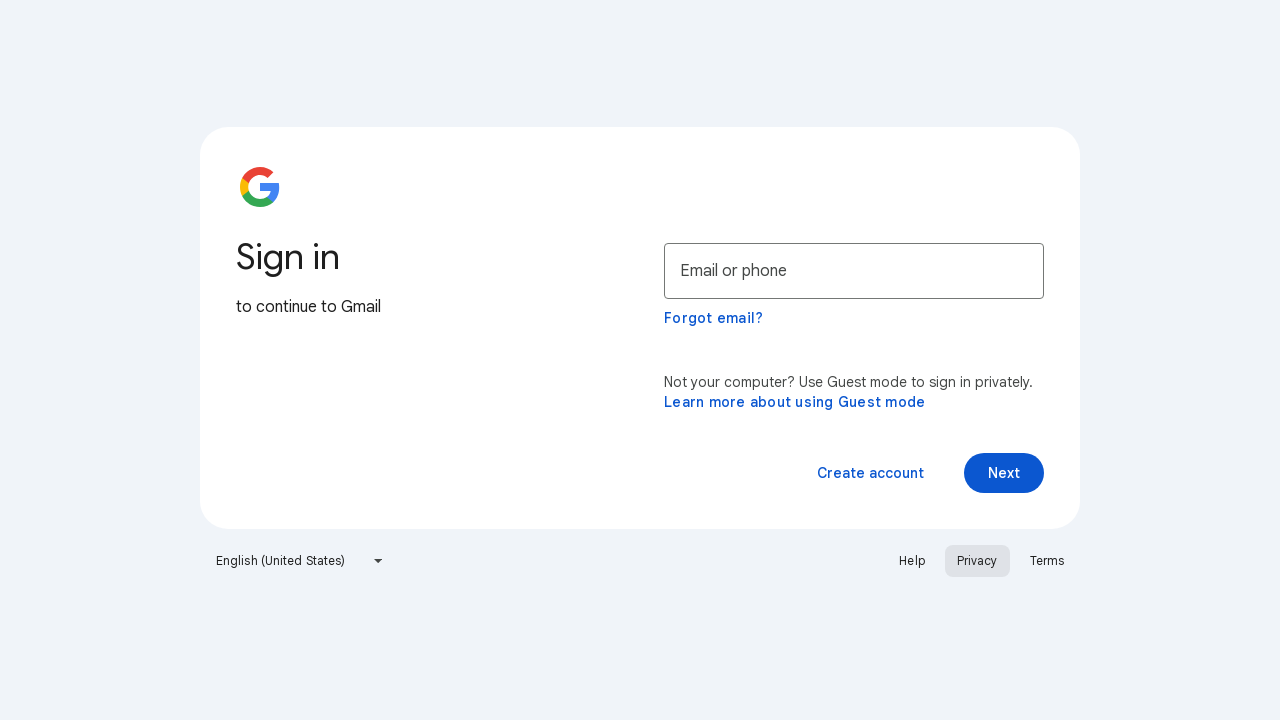

Clicked Terms link to open new window at (1047, 561) on text=Terms
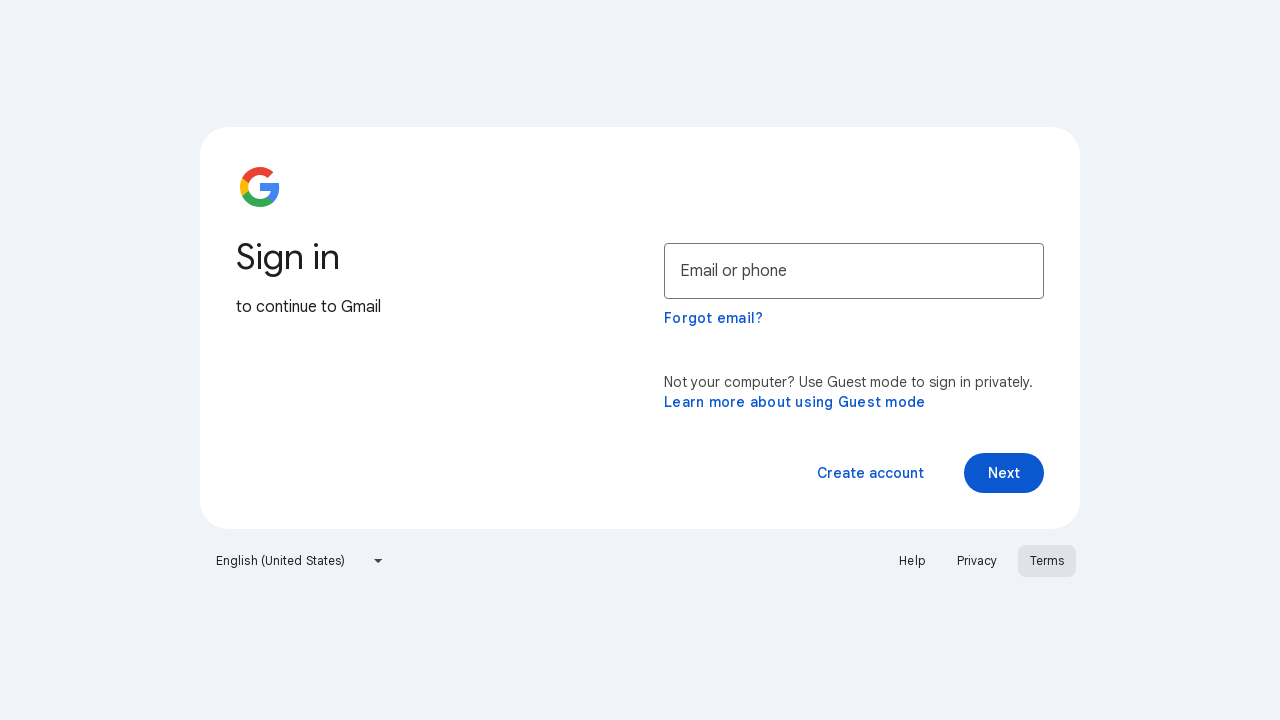

Waited for Terms window to load
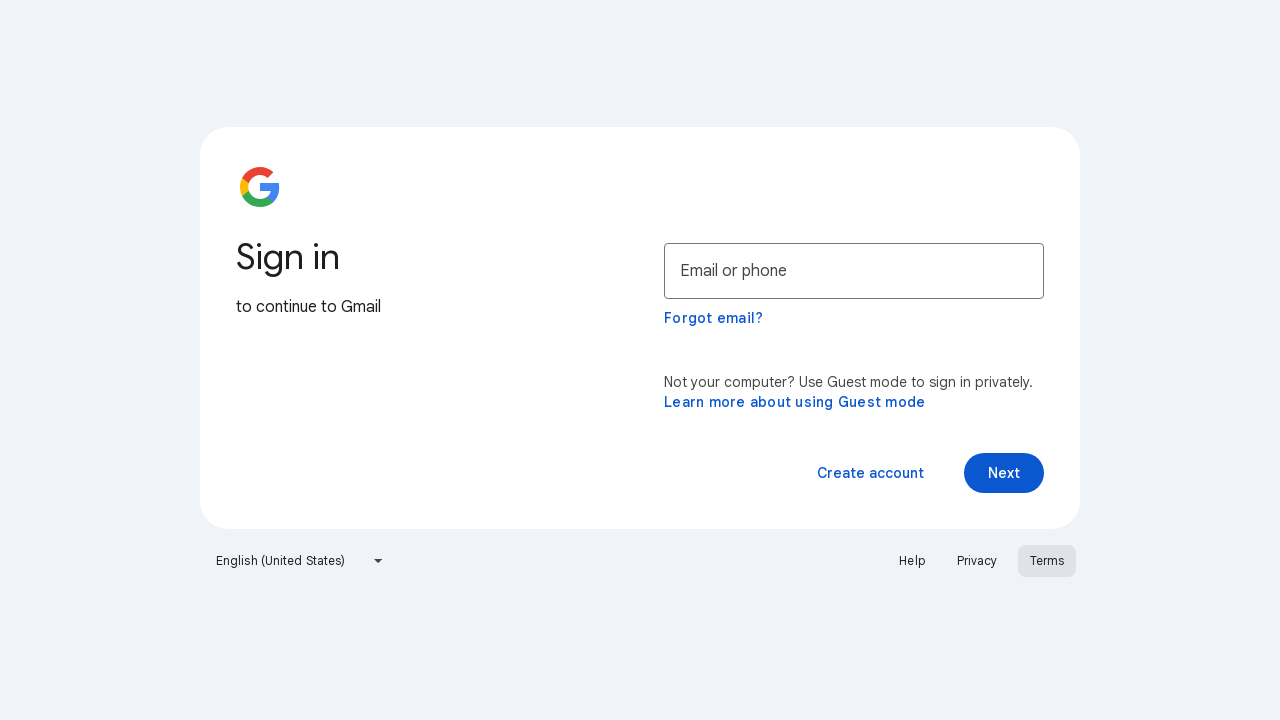

Retrieved all open pages/windows from context
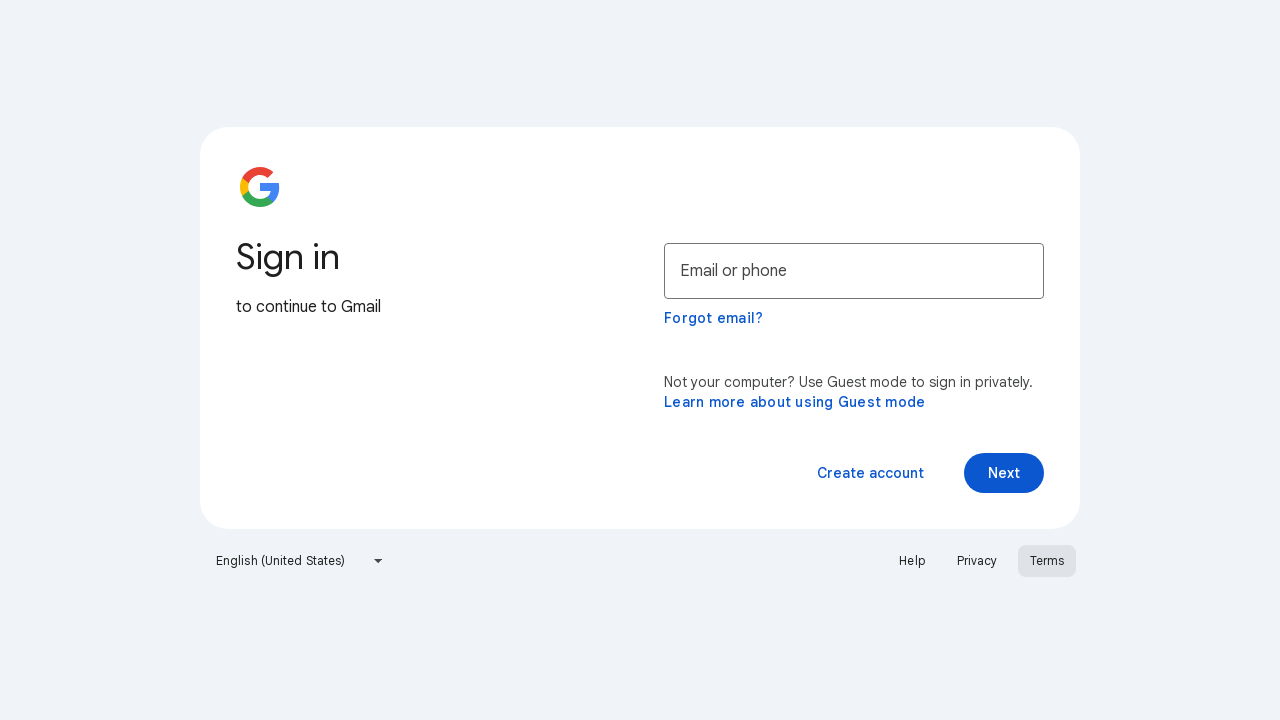

Found Google Account Help page and filled search field with 'How to secure my account' on input.promoted-search__input
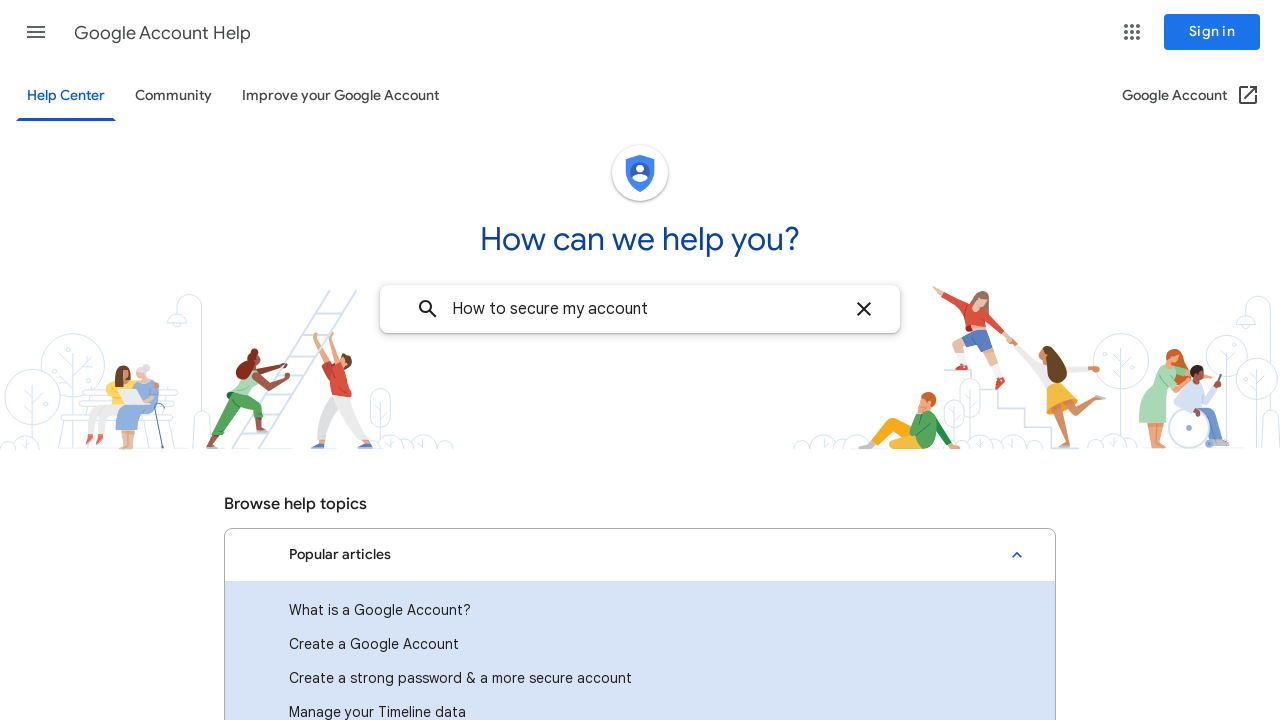

Waited for search results to load on Help page
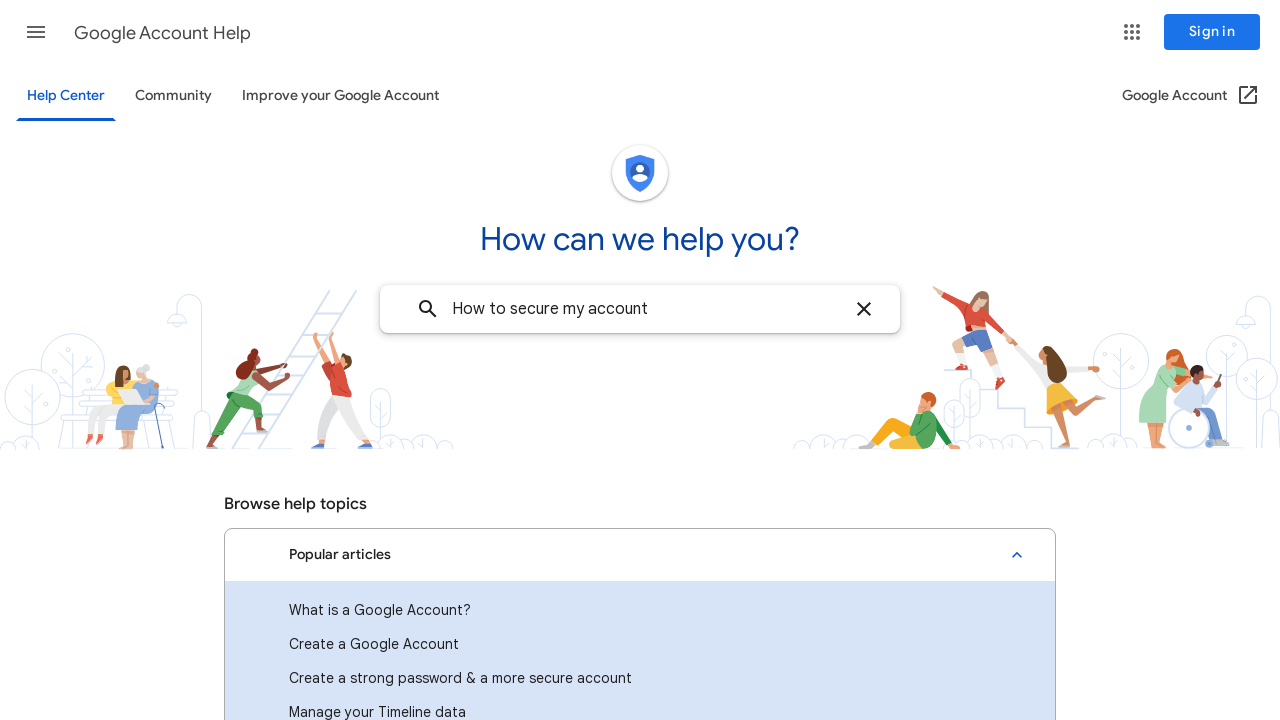

Clicked on help article link 'Control what others see about you across Google services' at (640, 360) on text=Control what others see about you across Google services
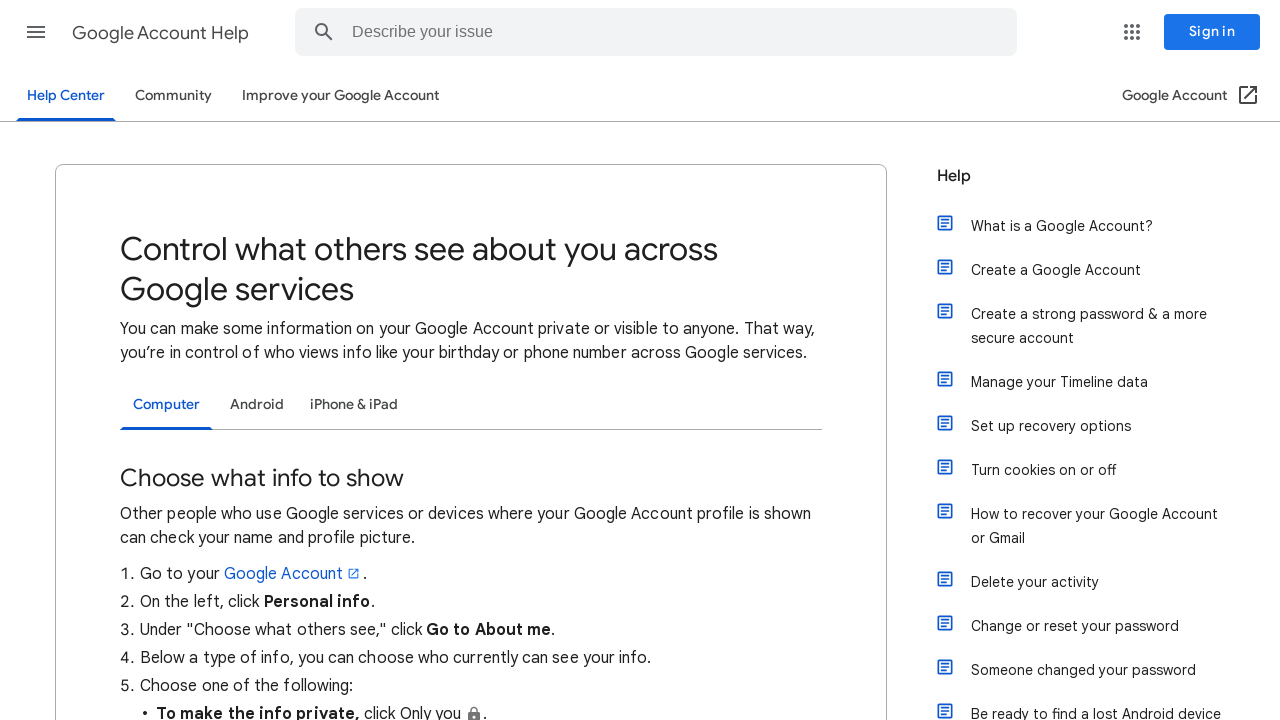

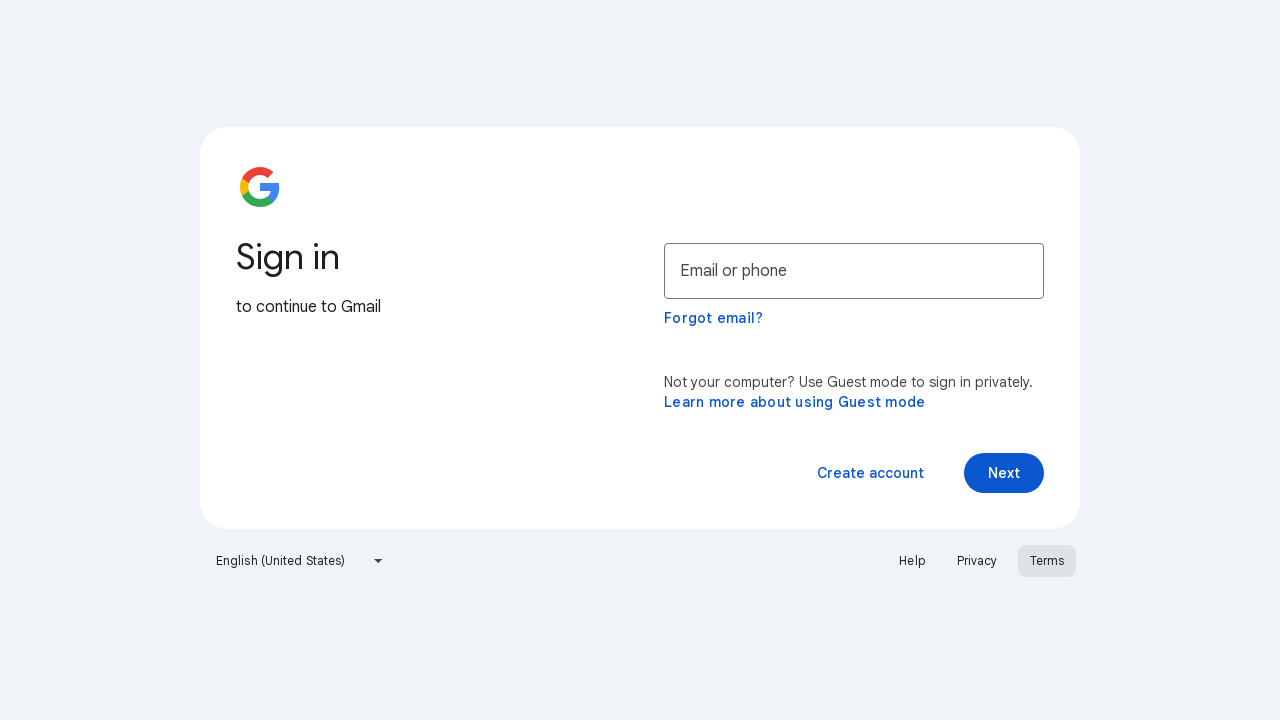